Tests JavaScript alert functionality by navigating to basic elements page, scrolling down, clicking a JavaScript alert button, and verifying the alert message before accepting it.

Starting URL: http://automationbykrishna.com

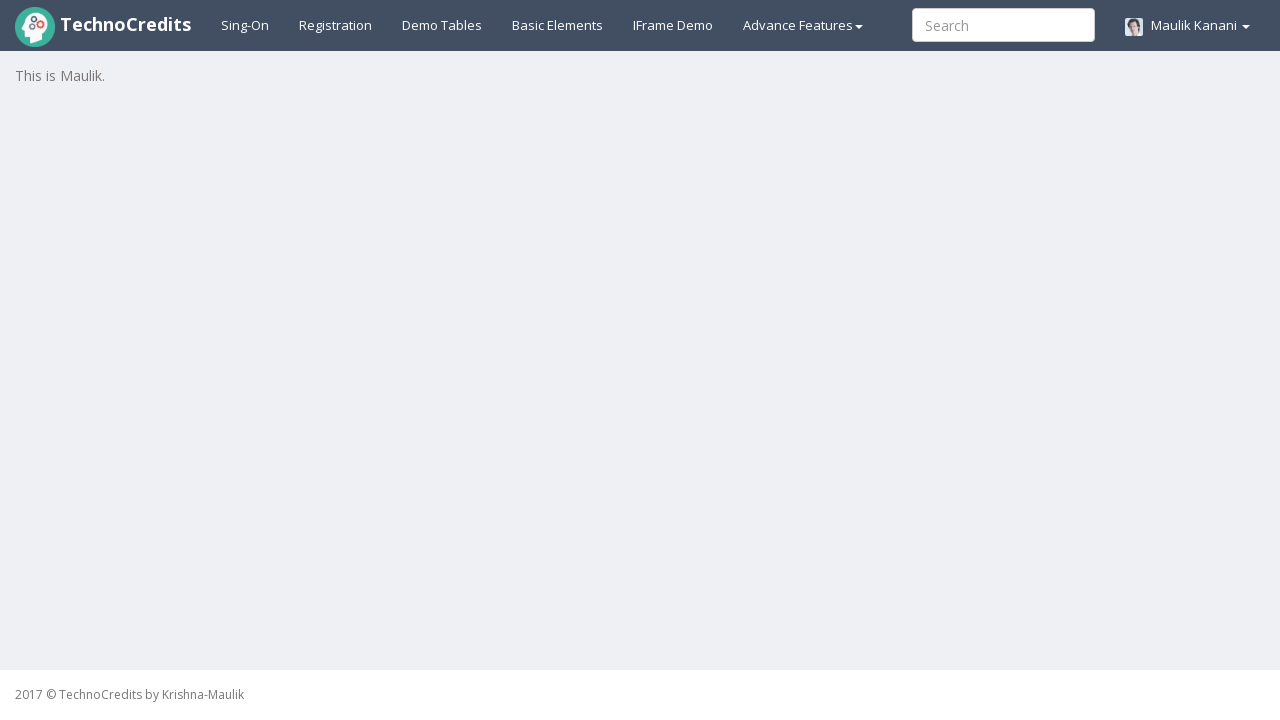

Set up dialog handler to automatically accept alerts
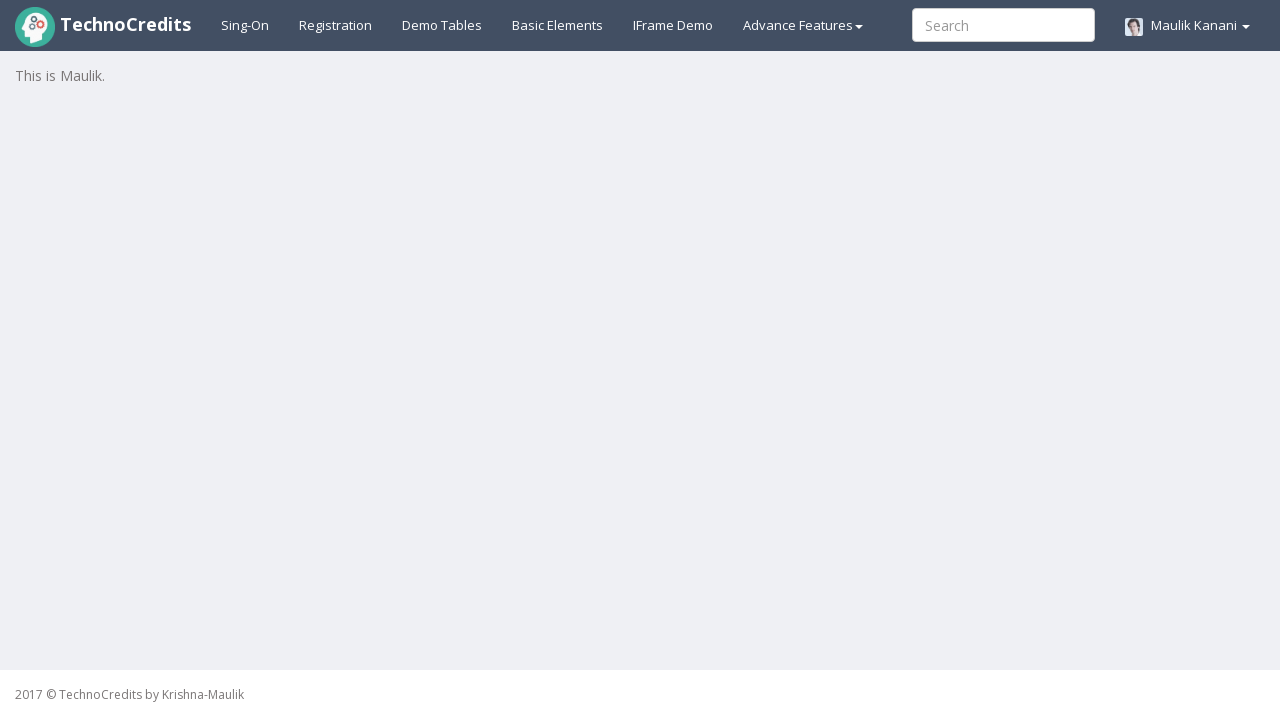

Clicked on basic elements link at (558, 25) on a#basicelements
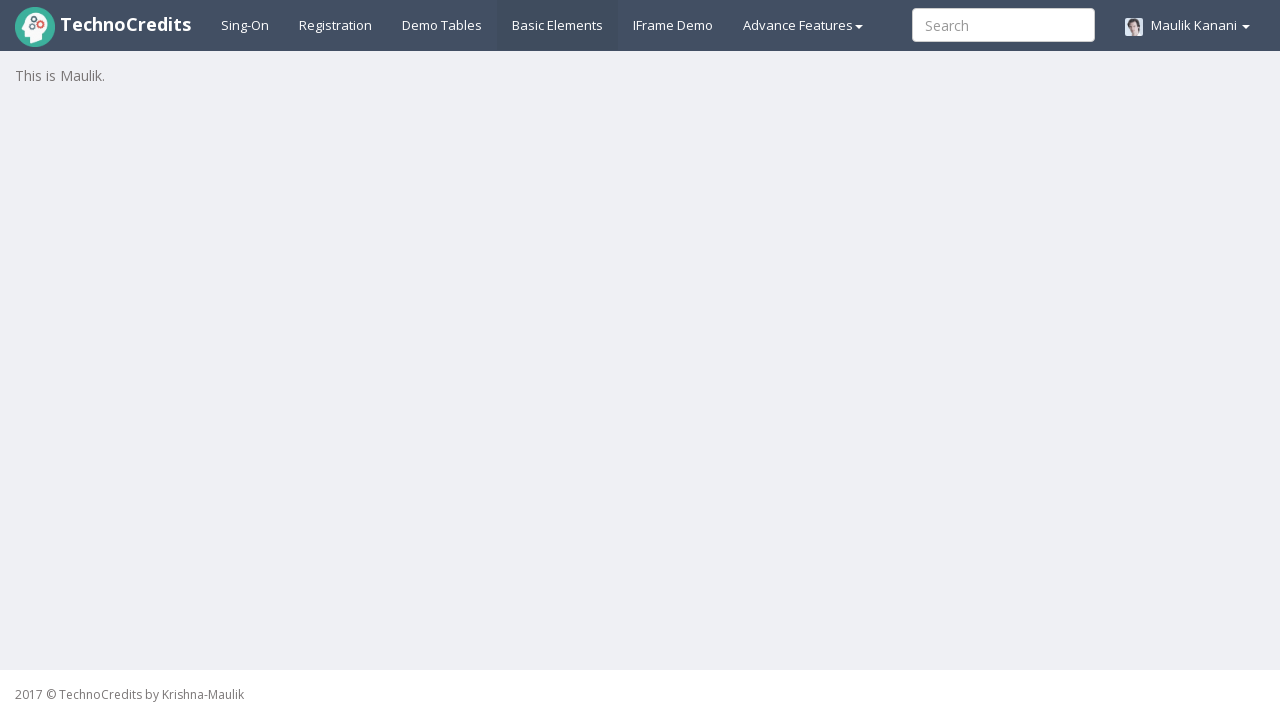

Scrolled down the page by 500 pixels
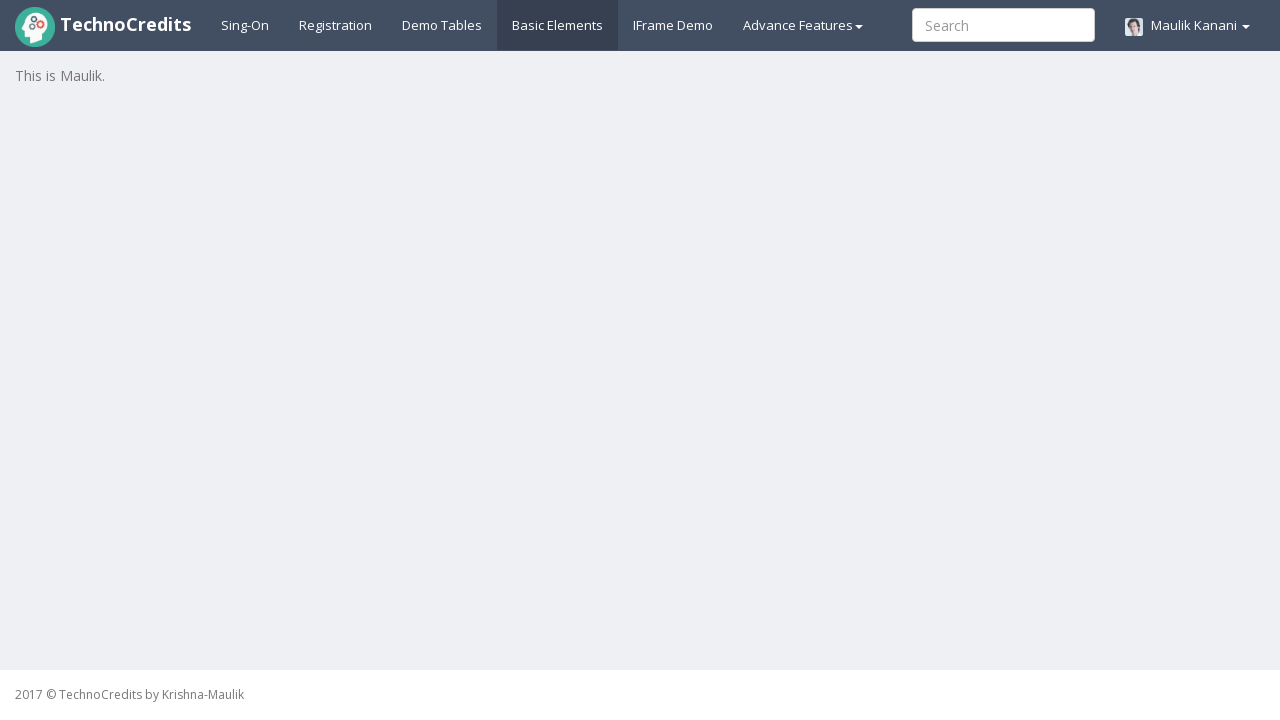

Clicked the JavaScript alert button at (73, 578) on button#javascriptAlert
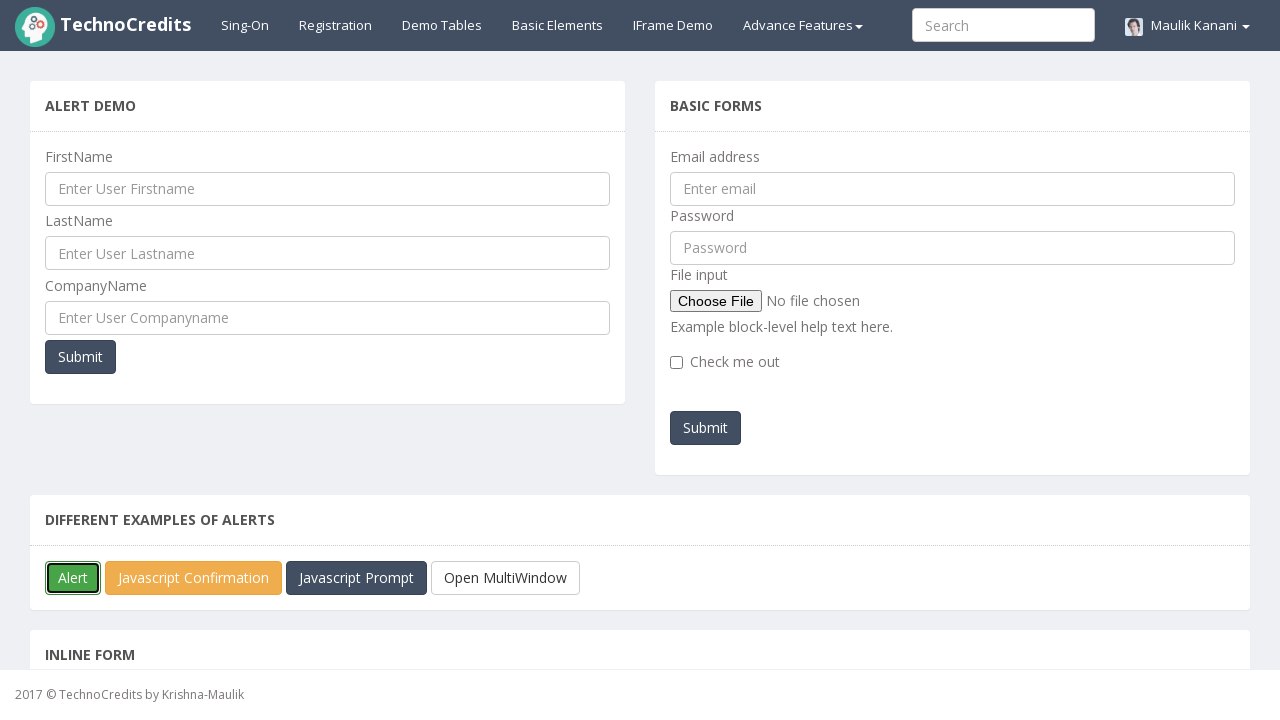

Waited for alert to be processed
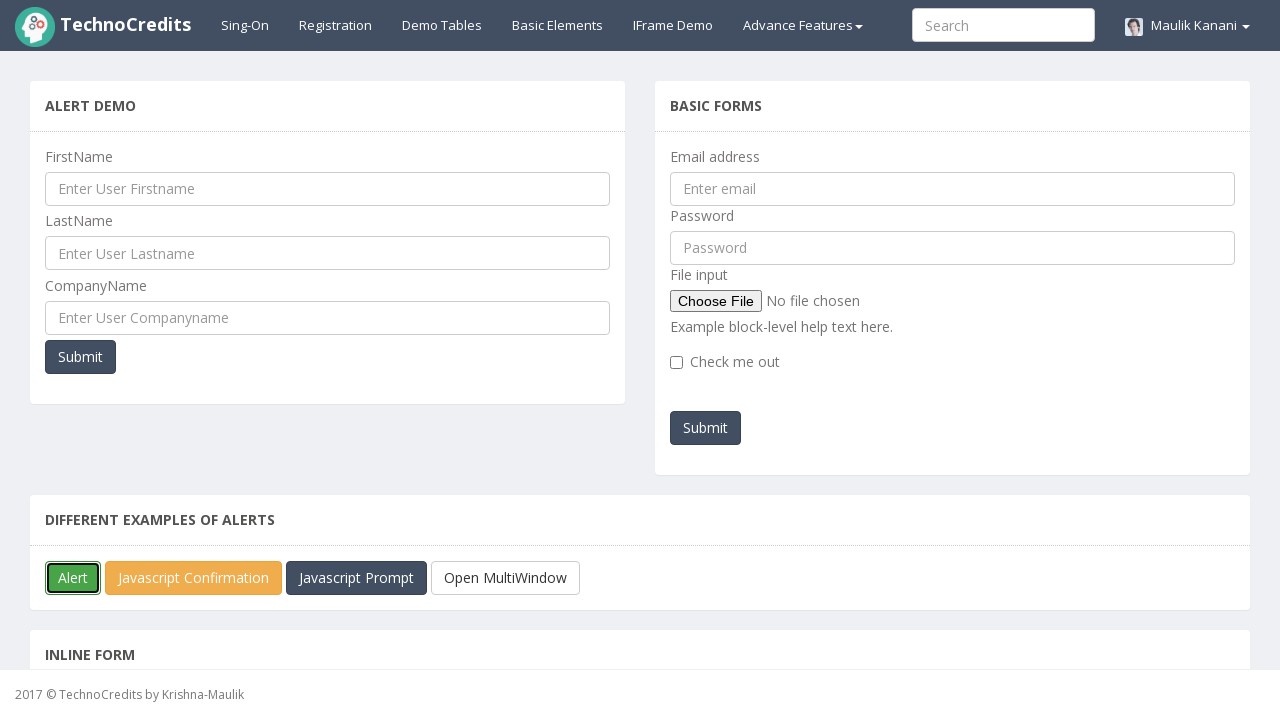

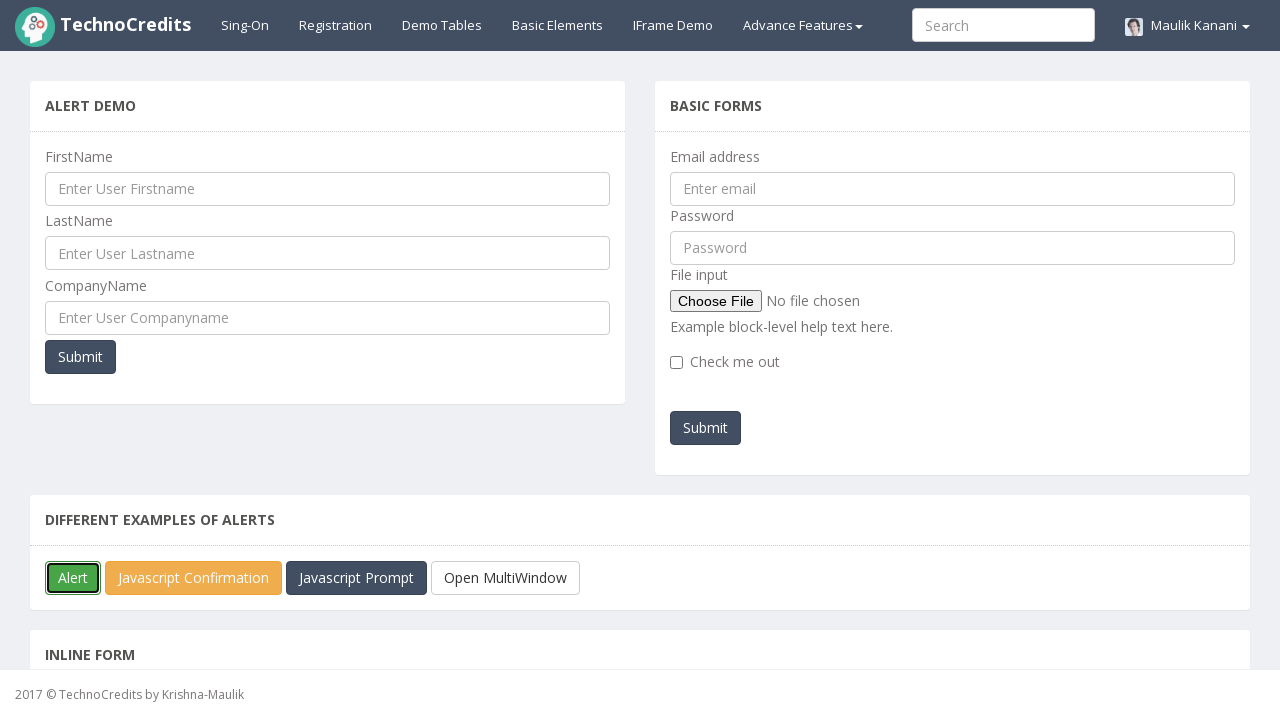